Tests the show/hide functionality of a text box by clicking hide and show buttons and verifying the display state

Starting URL: https://www.letskodeit.com/practice

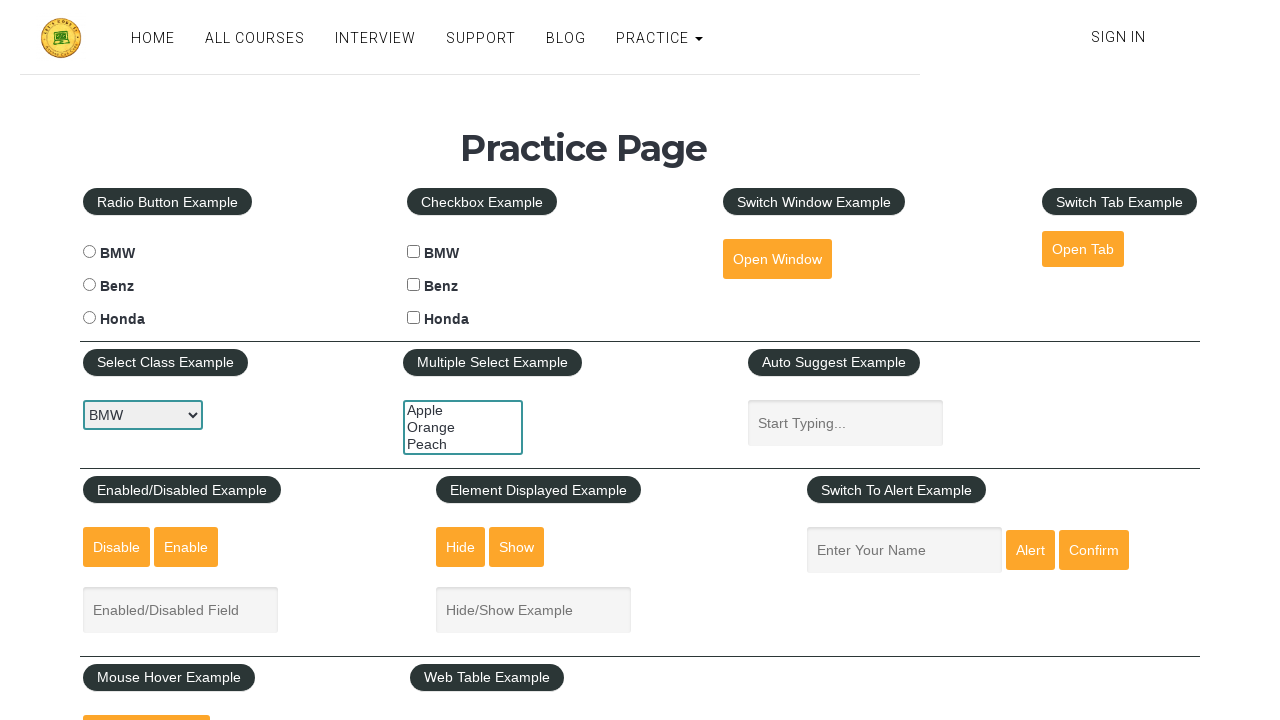

Clicked hide button to hide the text box at (461, 547) on #hide-textbox
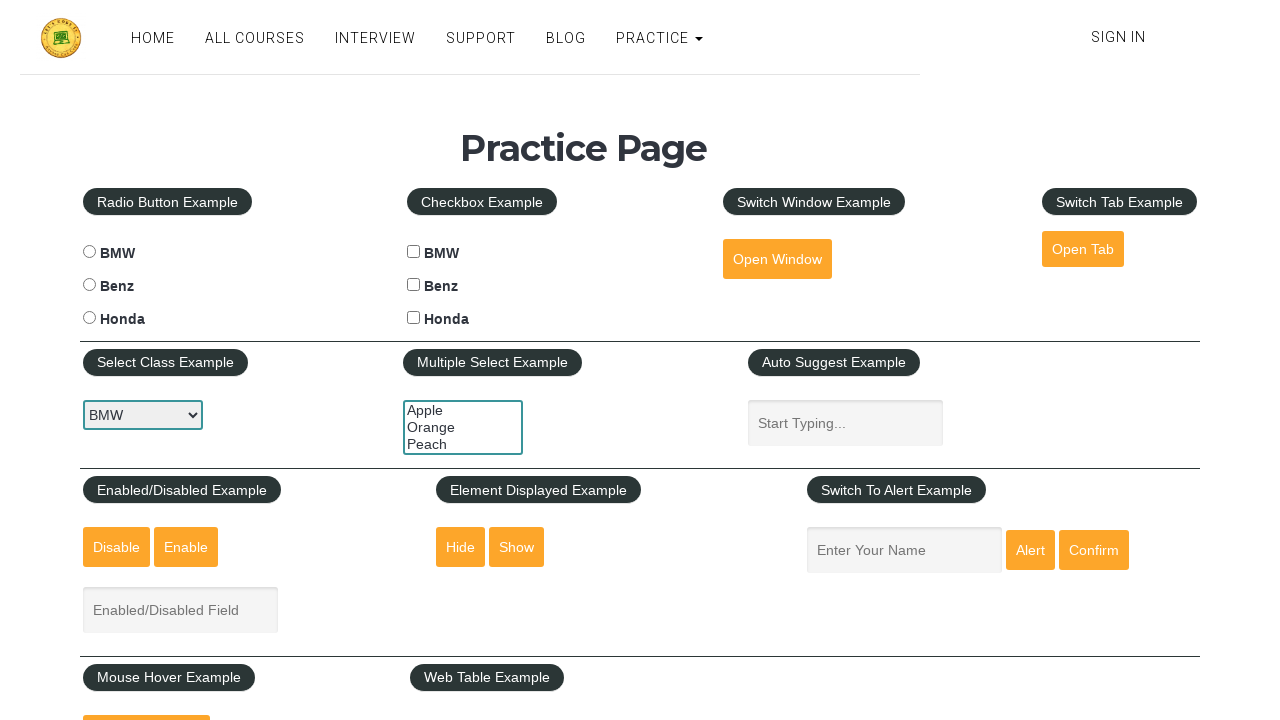

Verified text box is hidden
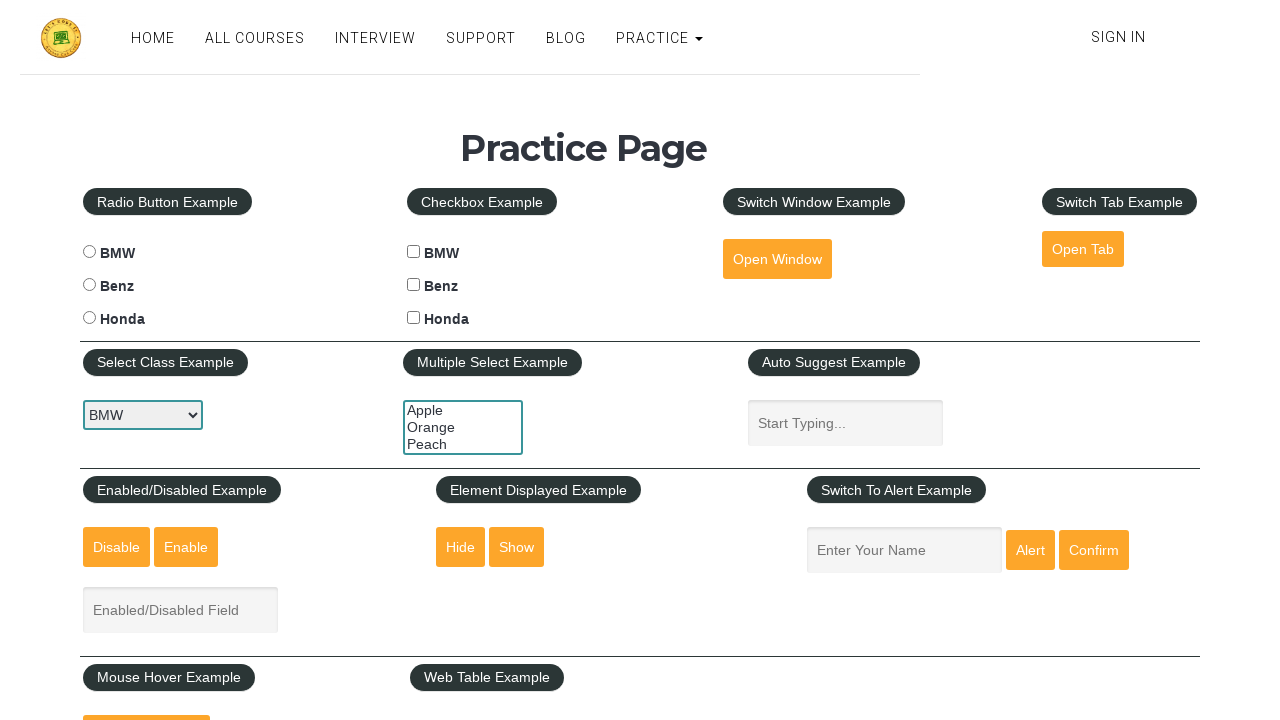

Clicked show button to display the text box at (517, 547) on #show-textbox
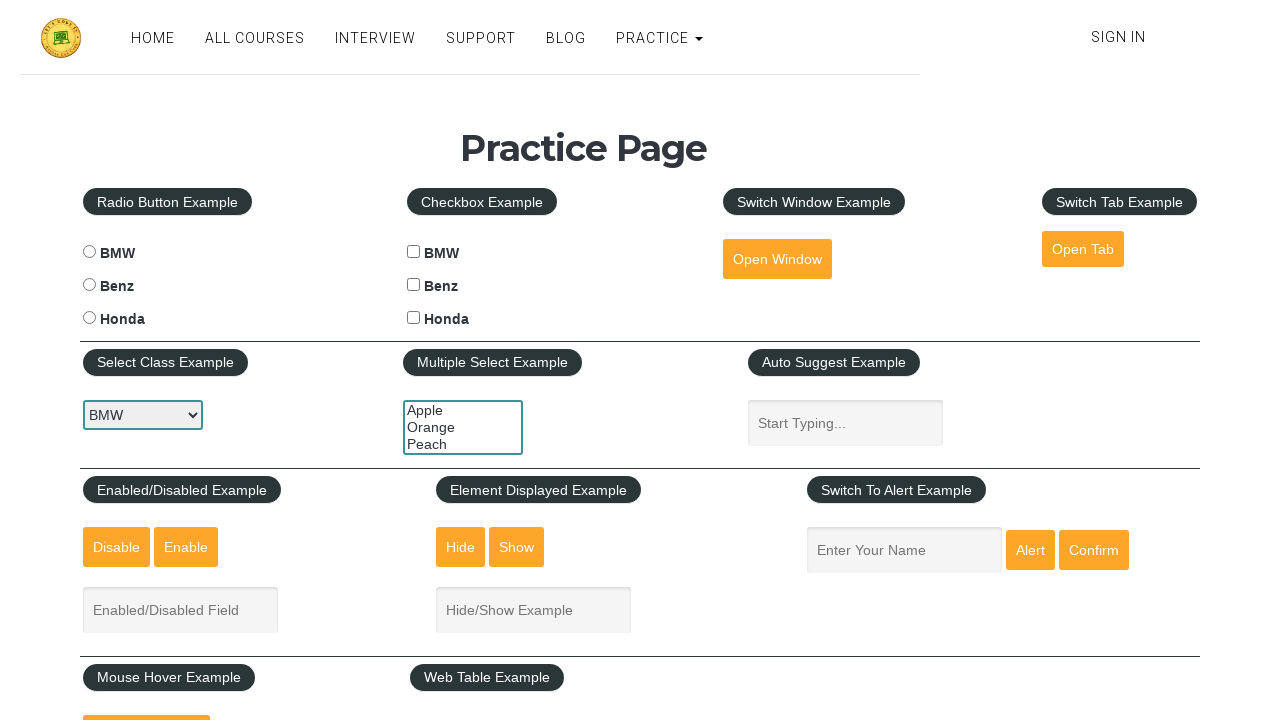

Verified text box is displayed again
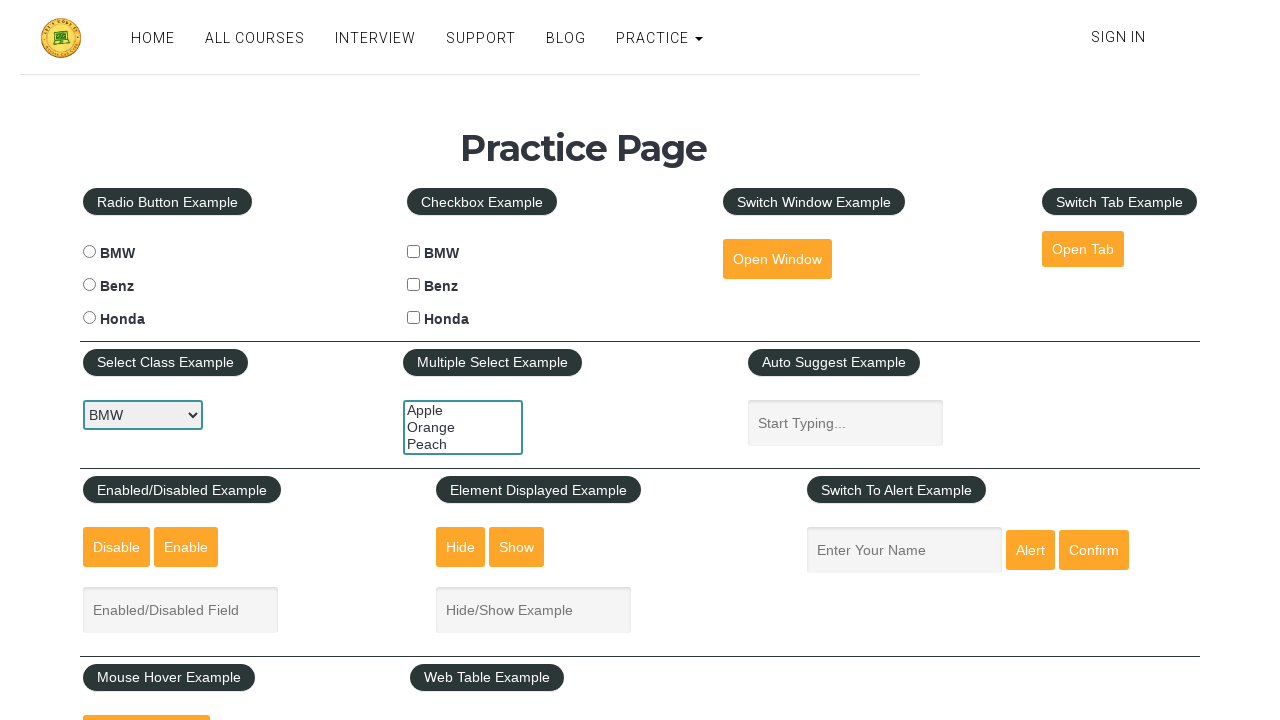

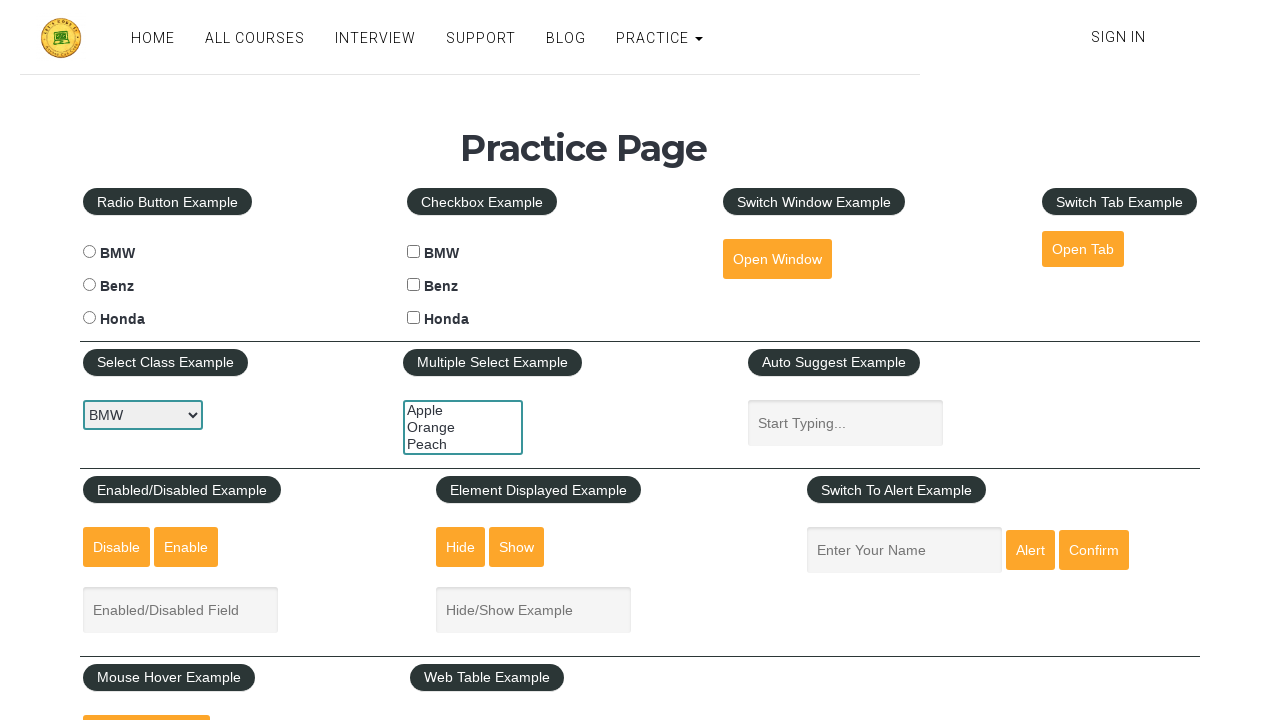